Tests a web form by entering text into a text box and clicking the submit button, then verifies the result message appears.

Starting URL: https://www.selenium.dev/selenium/web/web-form.html

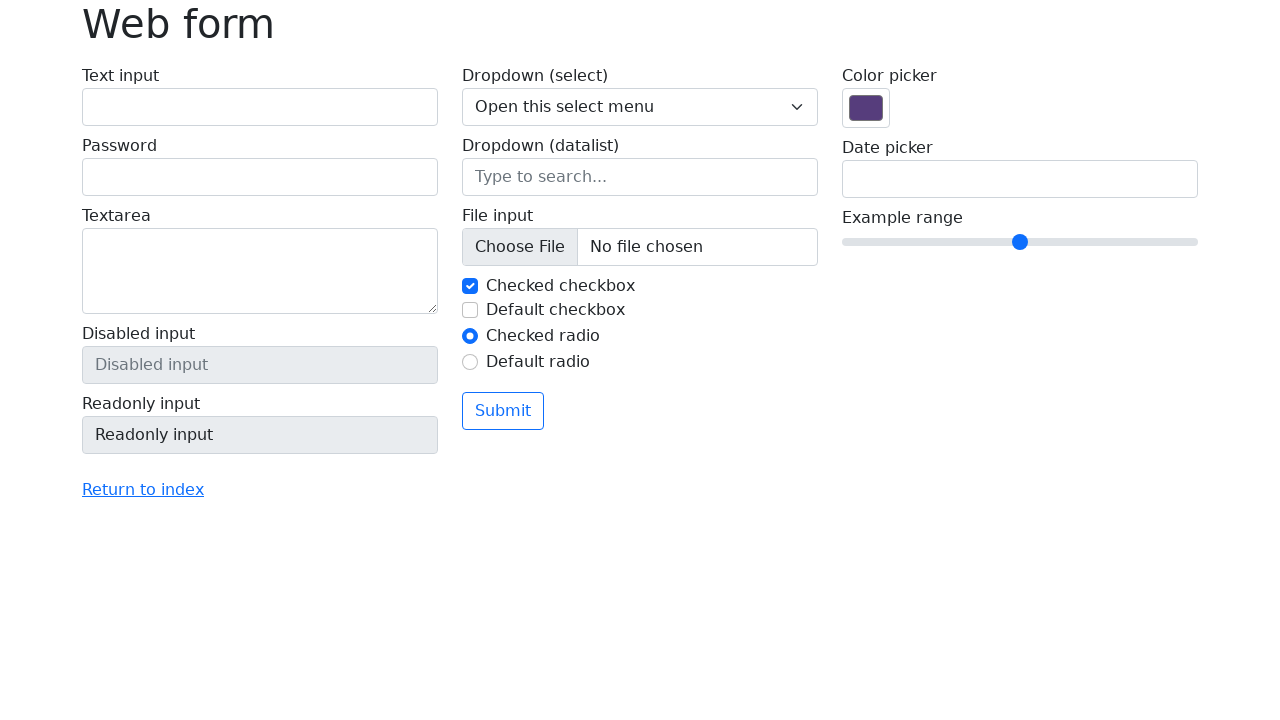

Filled text box with 'Selenium' on input[name='my-text']
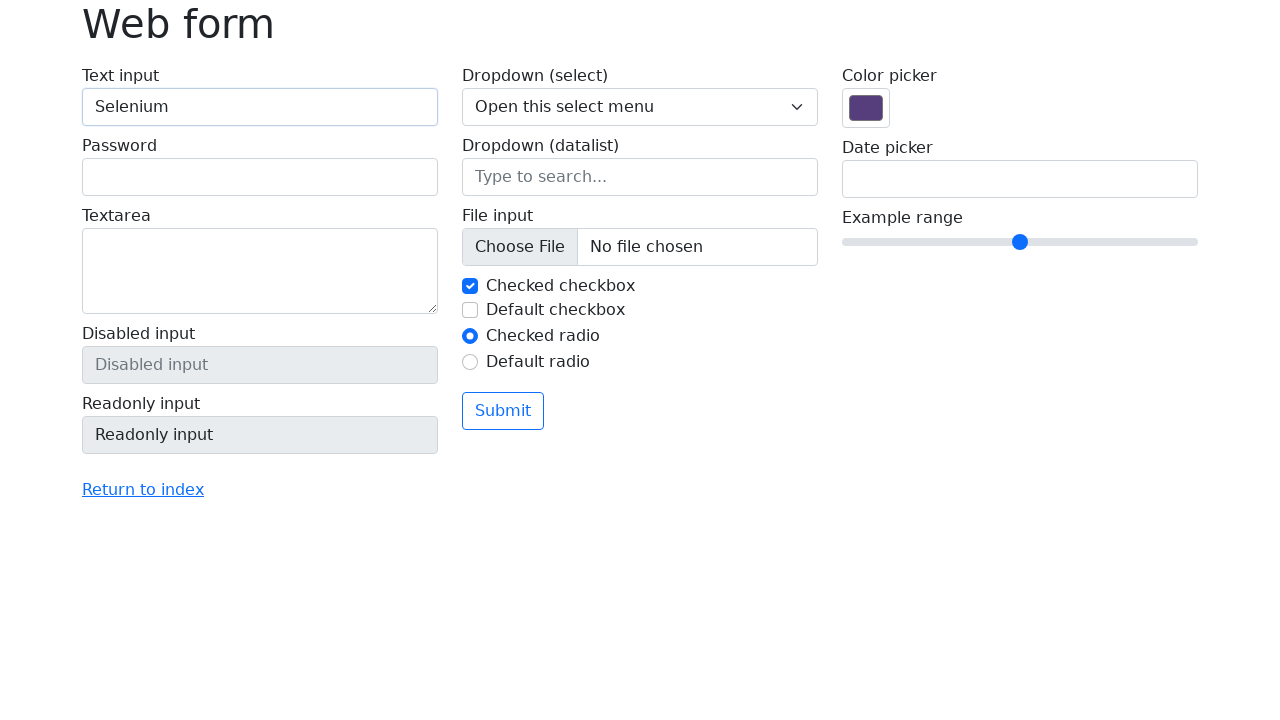

Clicked the submit button at (503, 411) on button
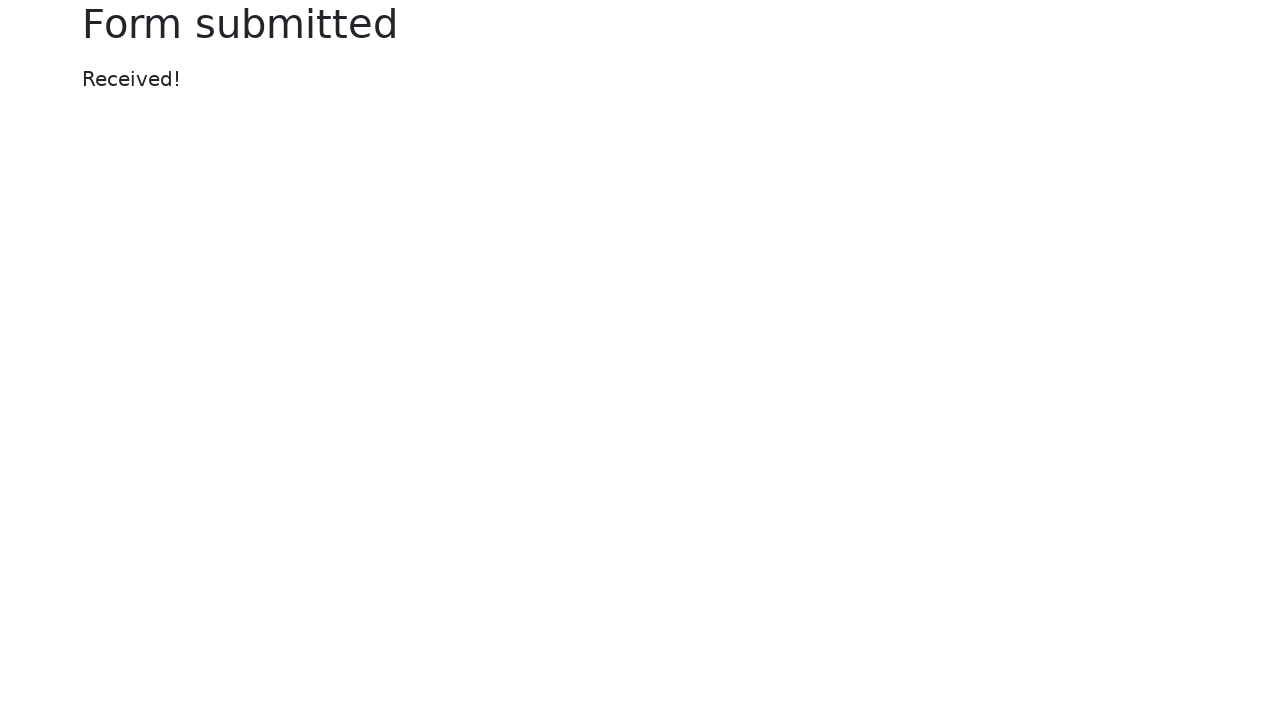

Result message appeared on the page
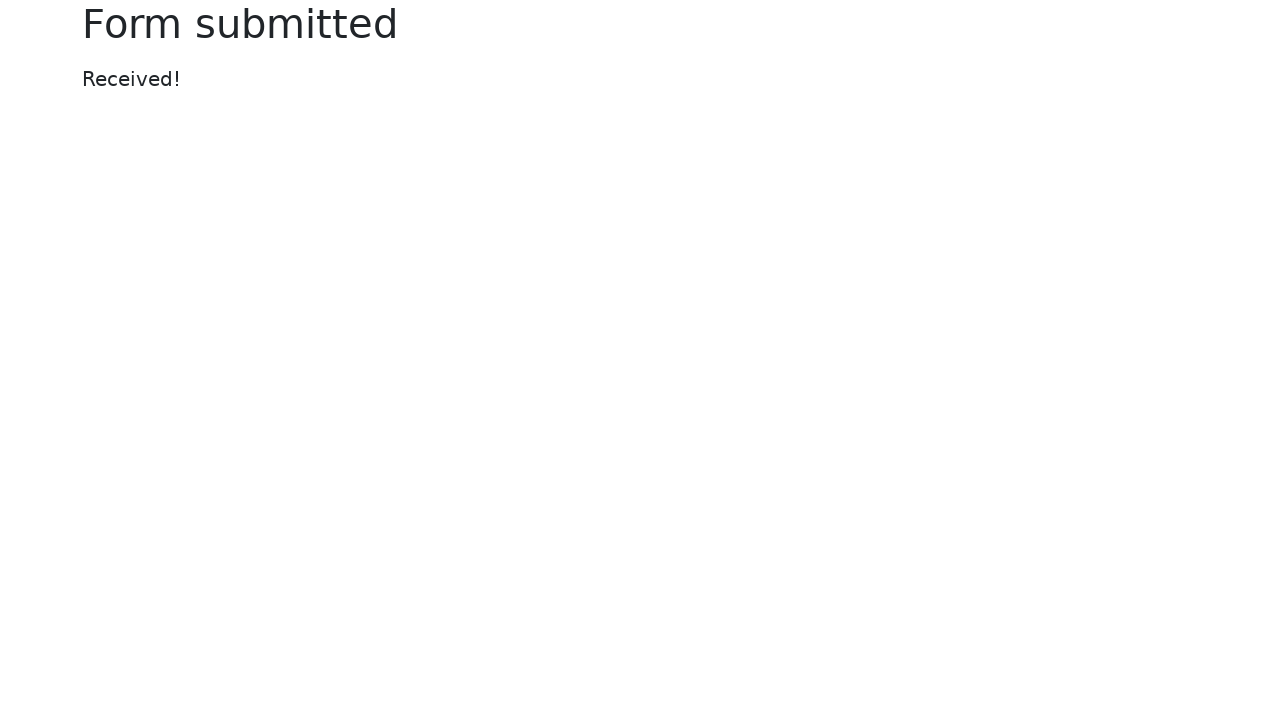

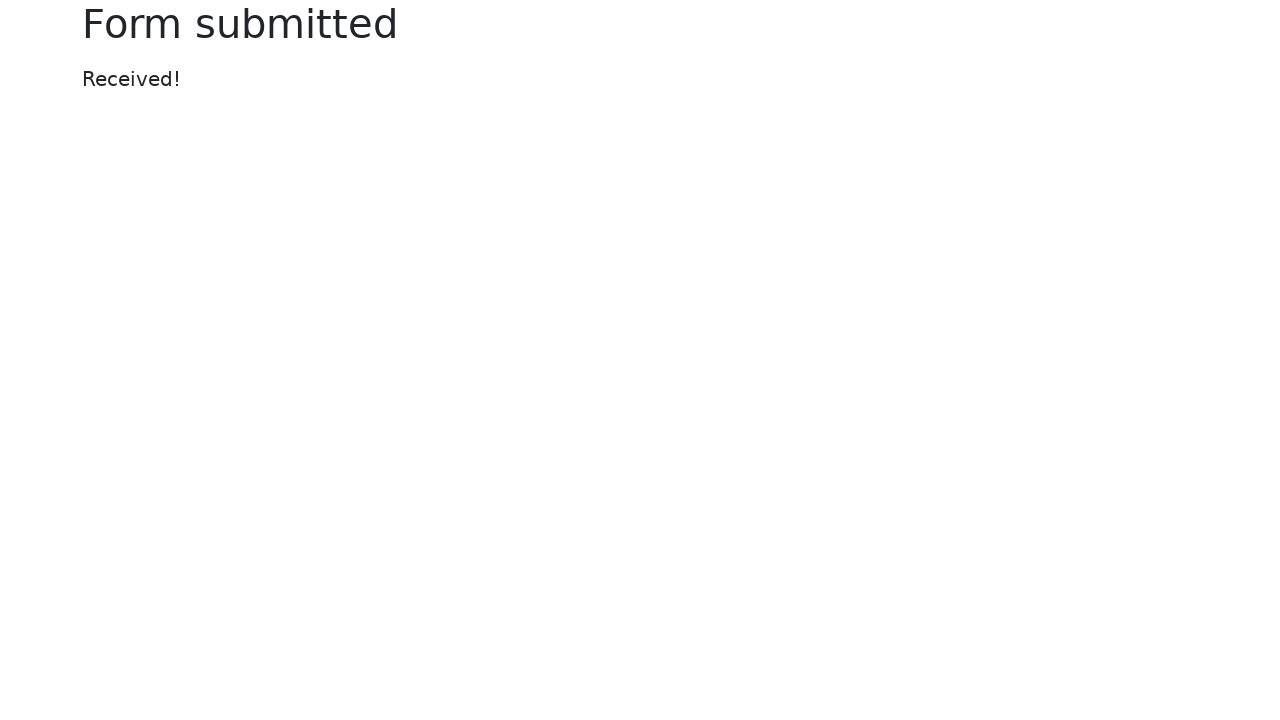